Tests marking individual todo items as complete by checking their checkboxes

Starting URL: https://demo.playwright.dev/todomvc

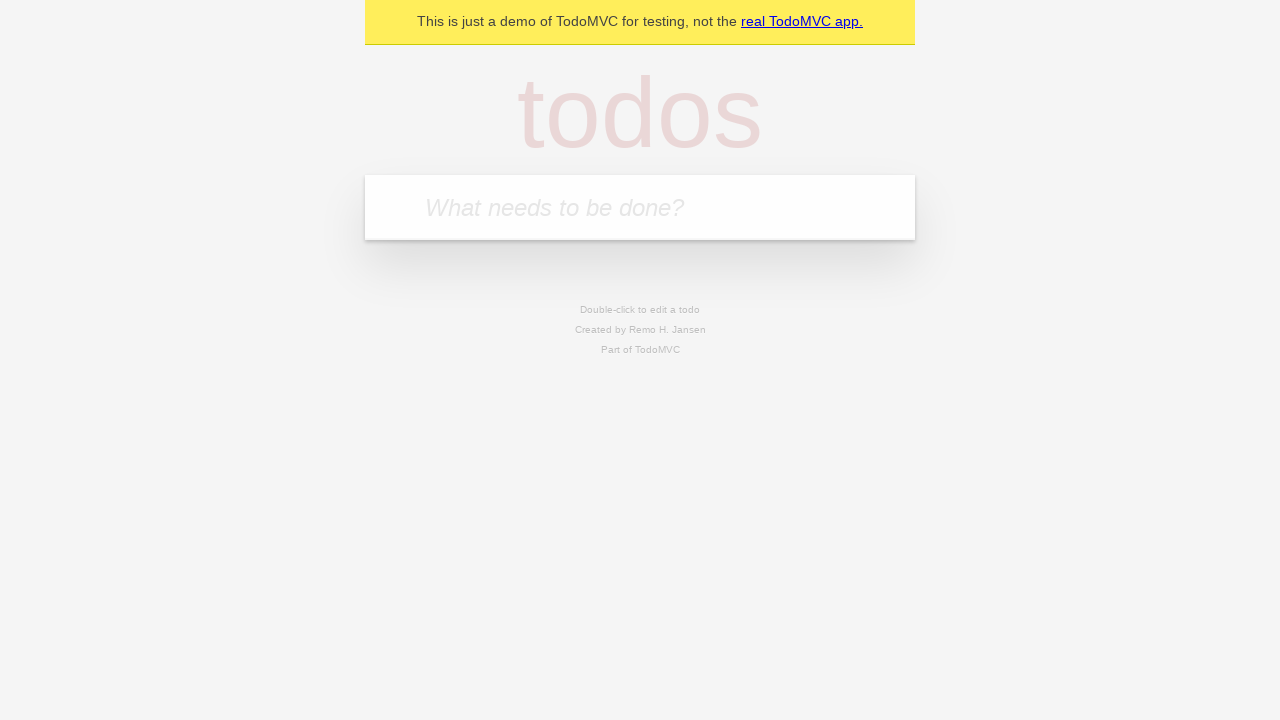

Filled todo input with 'buy some cheese' on internal:attr=[placeholder="What needs to be done?"i]
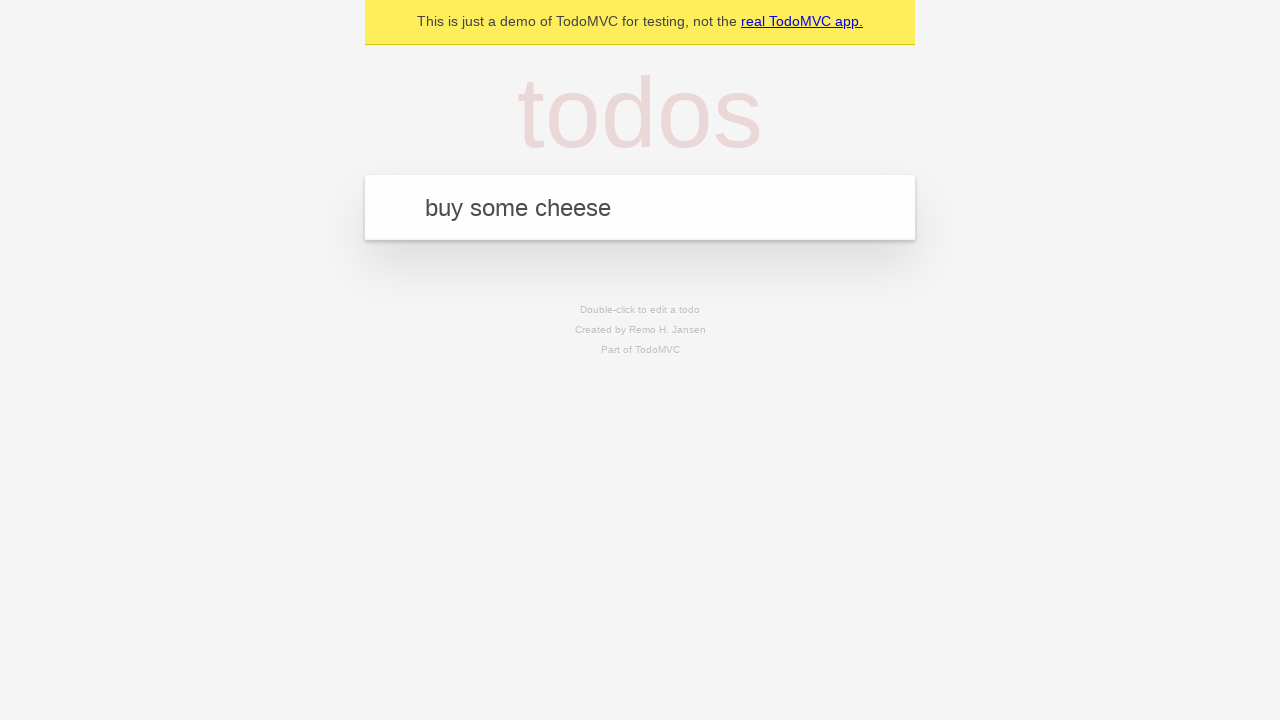

Pressed Enter to add first todo item on internal:attr=[placeholder="What needs to be done?"i]
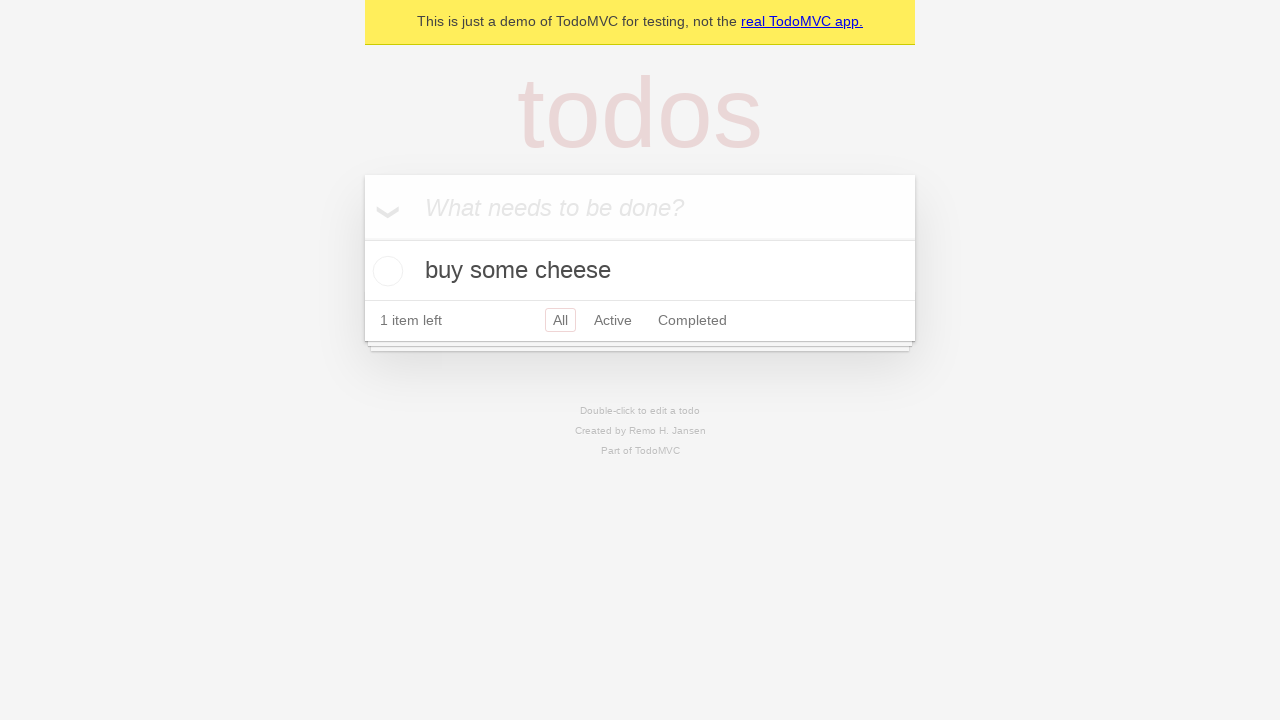

Filled todo input with 'feed the cat' on internal:attr=[placeholder="What needs to be done?"i]
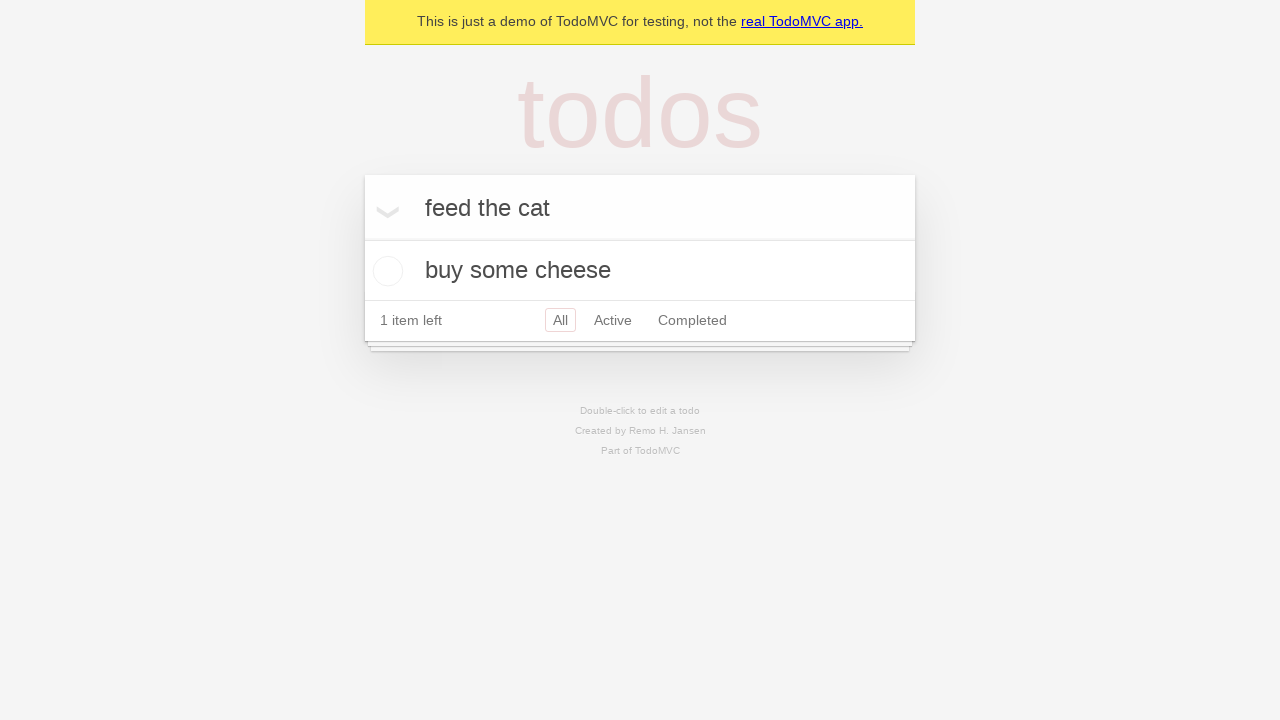

Pressed Enter to add second todo item on internal:attr=[placeholder="What needs to be done?"i]
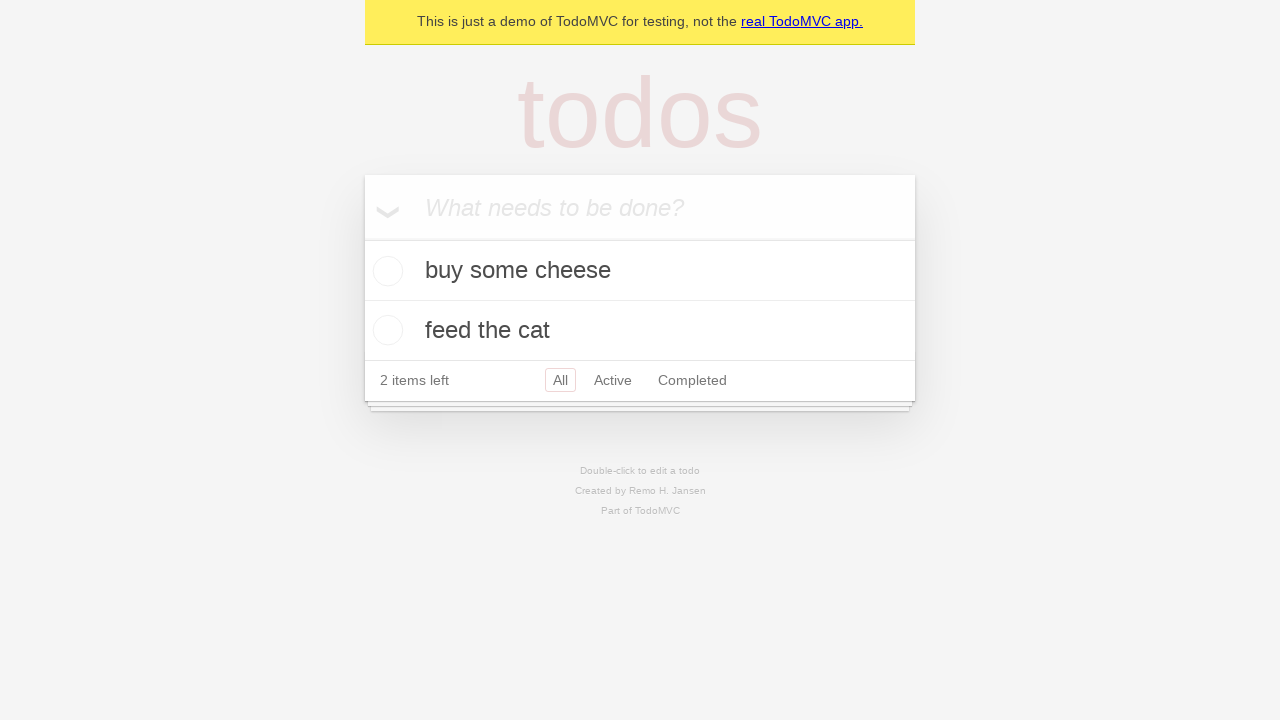

Waited for two todo items to be present in the DOM
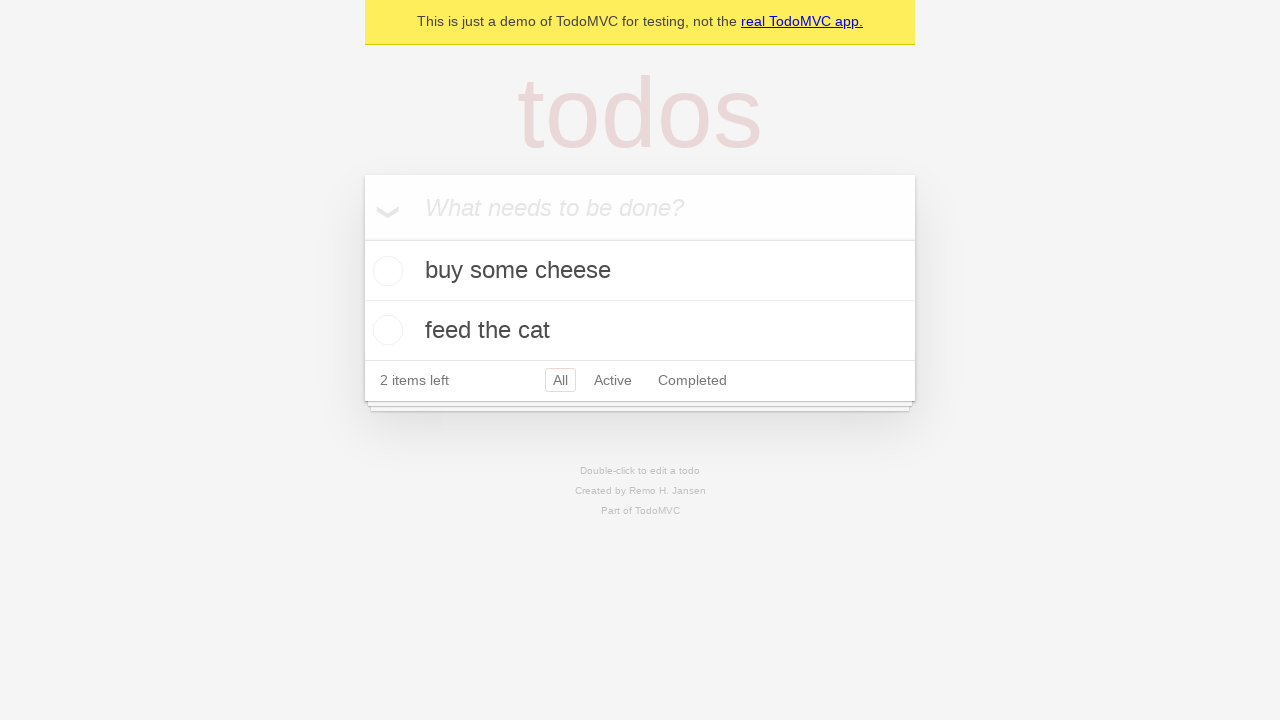

Checked the checkbox for the first todo item 'buy some cheese' at (385, 271) on internal:testid=[data-testid="todo-item"s] >> nth=0 >> internal:role=checkbox
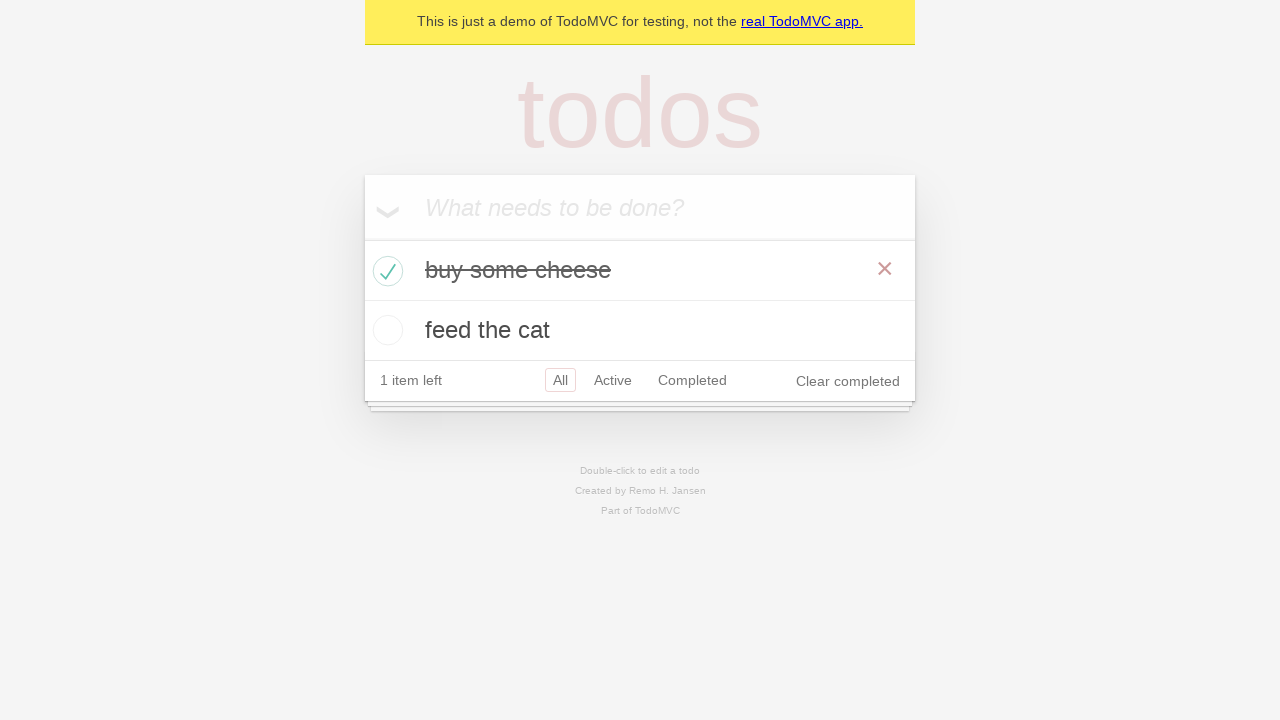

Checked the checkbox for the second todo item 'feed the cat' at (385, 330) on internal:testid=[data-testid="todo-item"s] >> nth=1 >> internal:role=checkbox
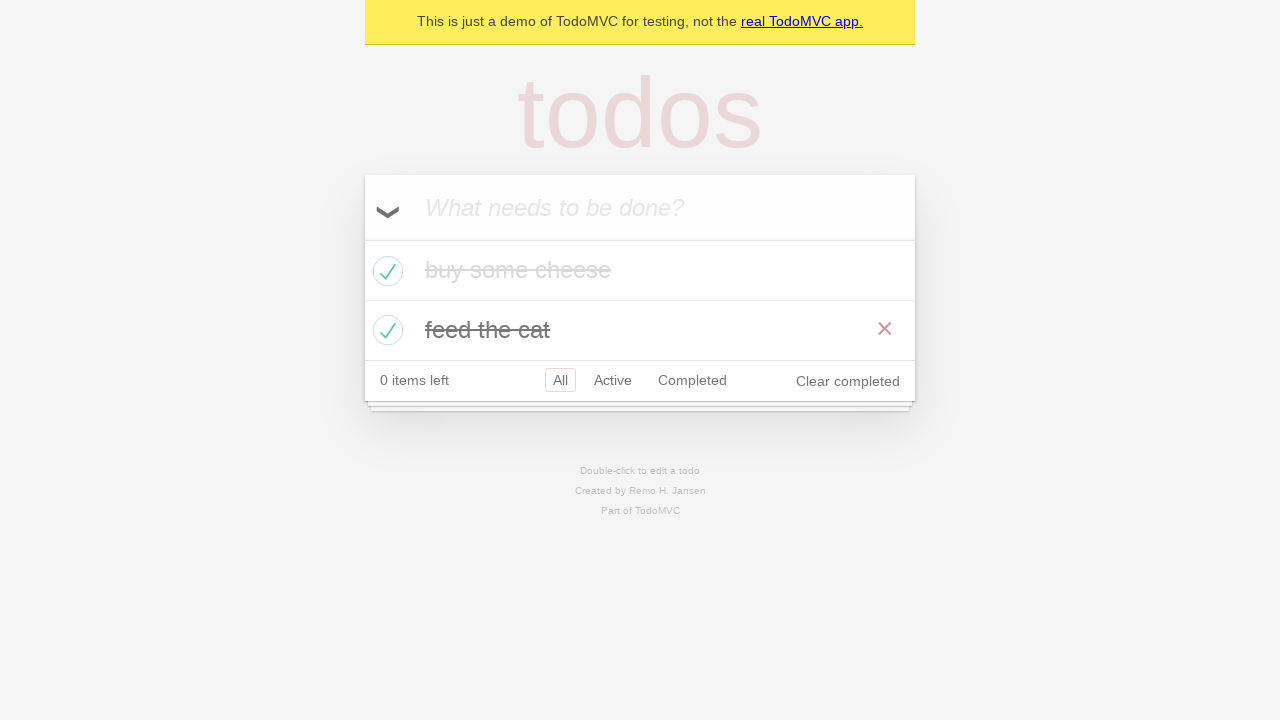

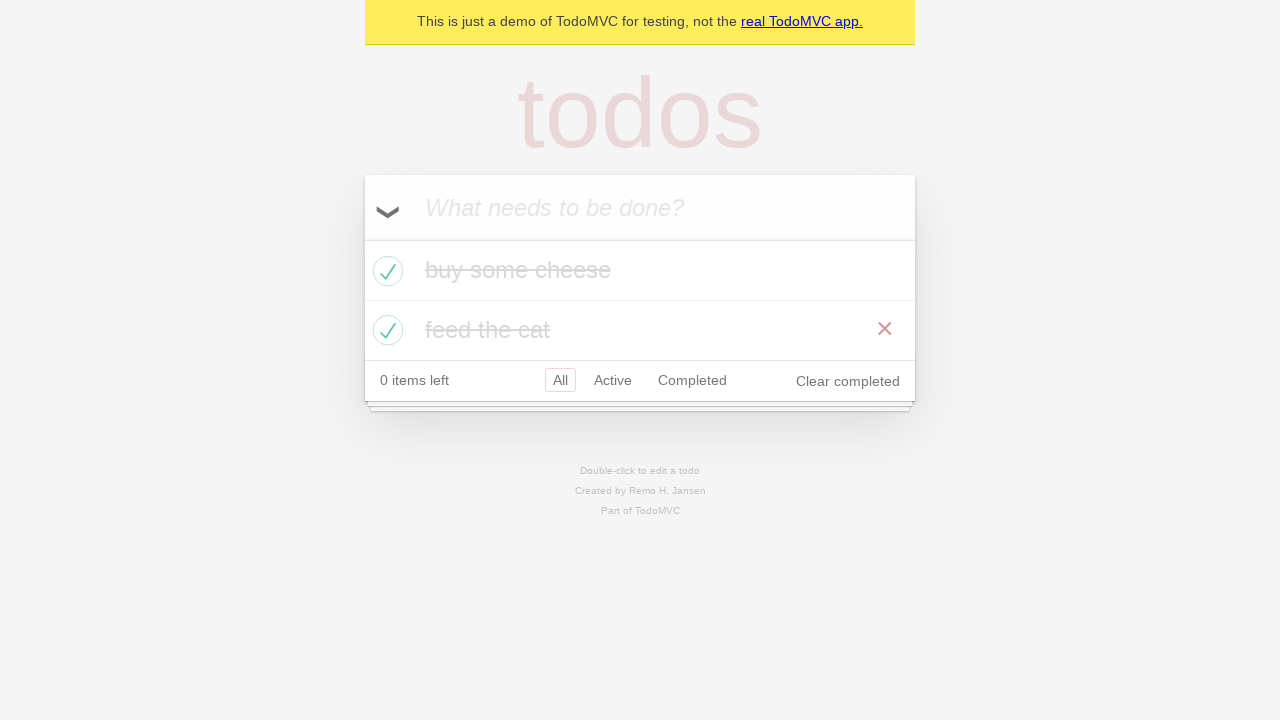